Tests handling multiple browser windows by opening new windows and tabs, then iterating through all windows to print their content

Starting URL: https://demoqa.com/browser-windows

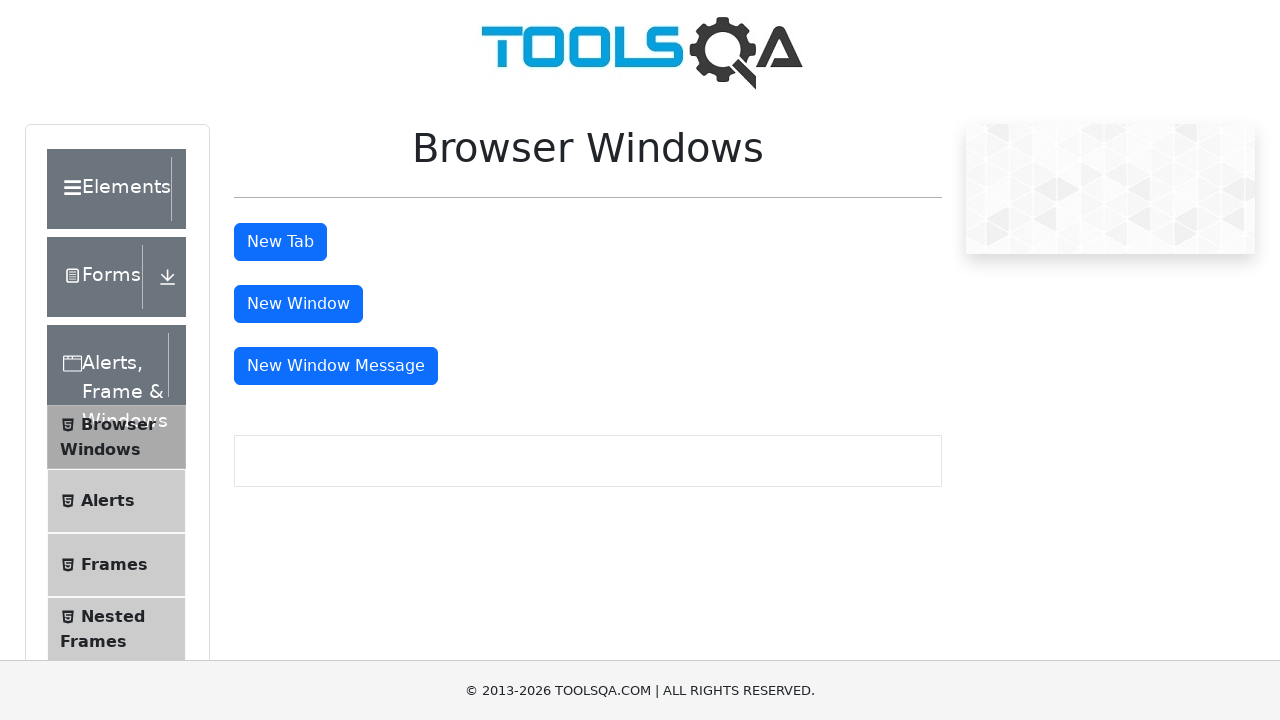

Clicked button to open new window at (298, 304) on #windowButton
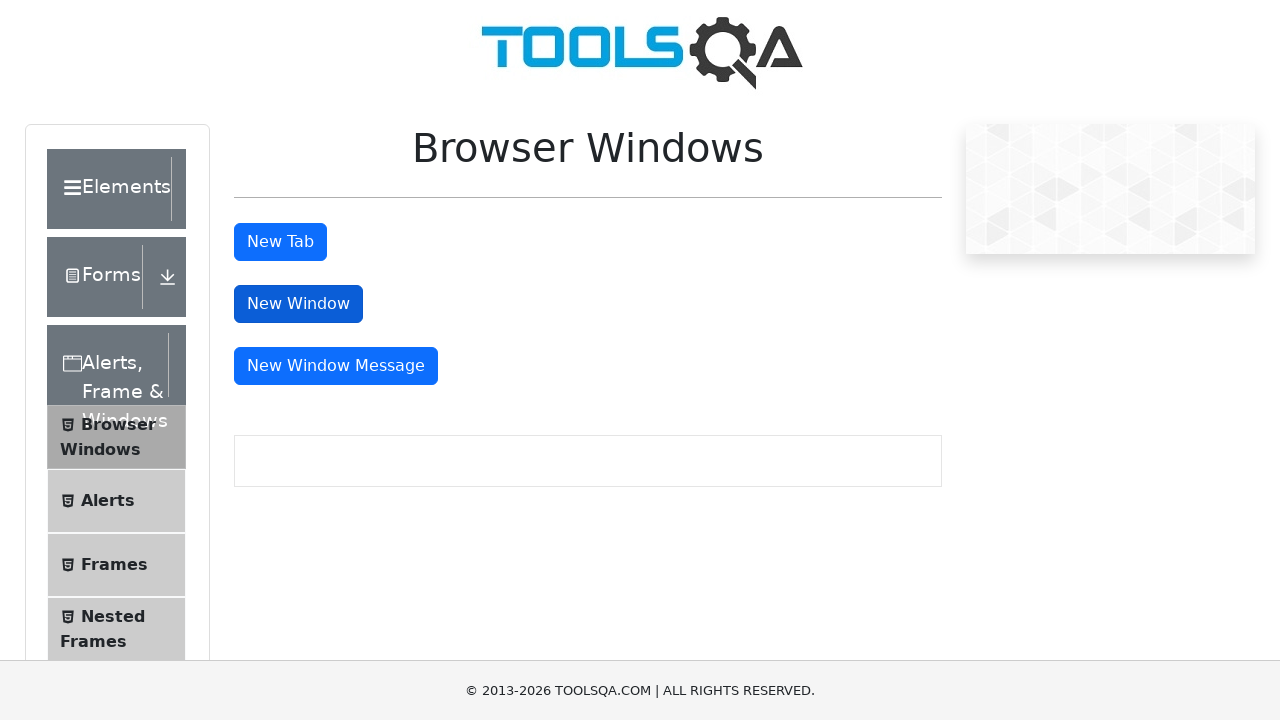

New window opened and captured
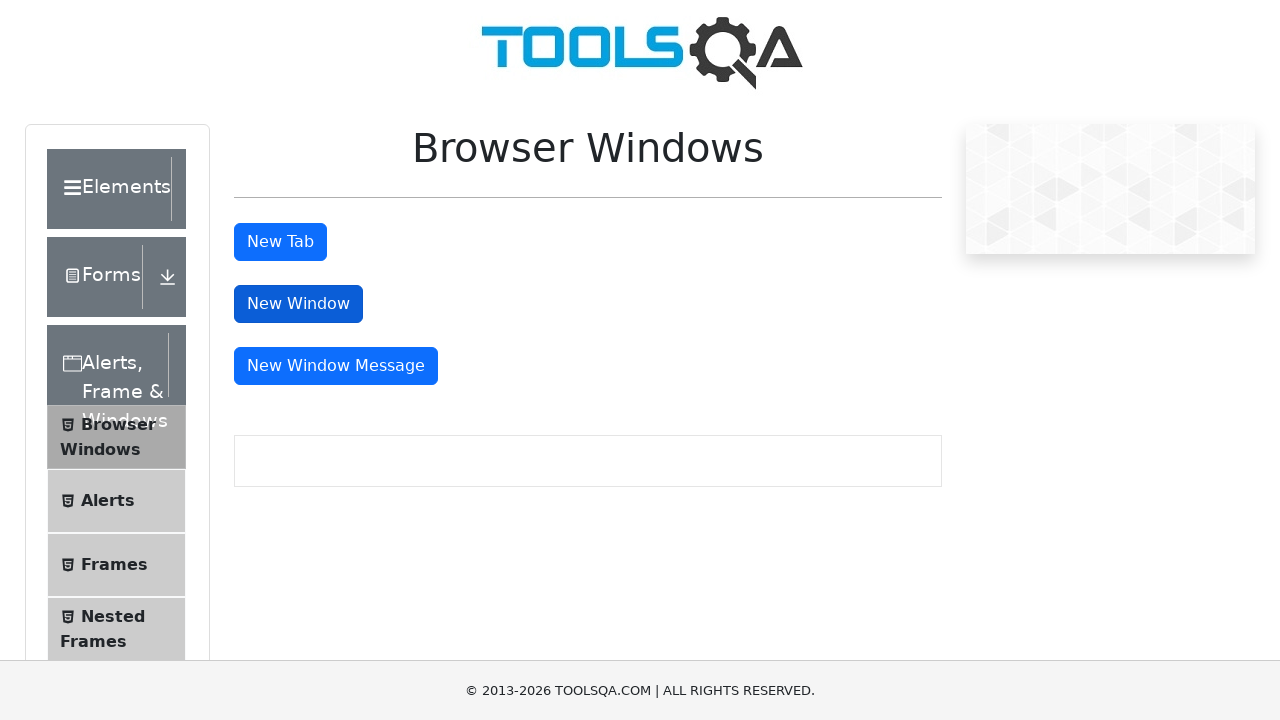

Clicked button to open new tab at (280, 242) on #tabButton
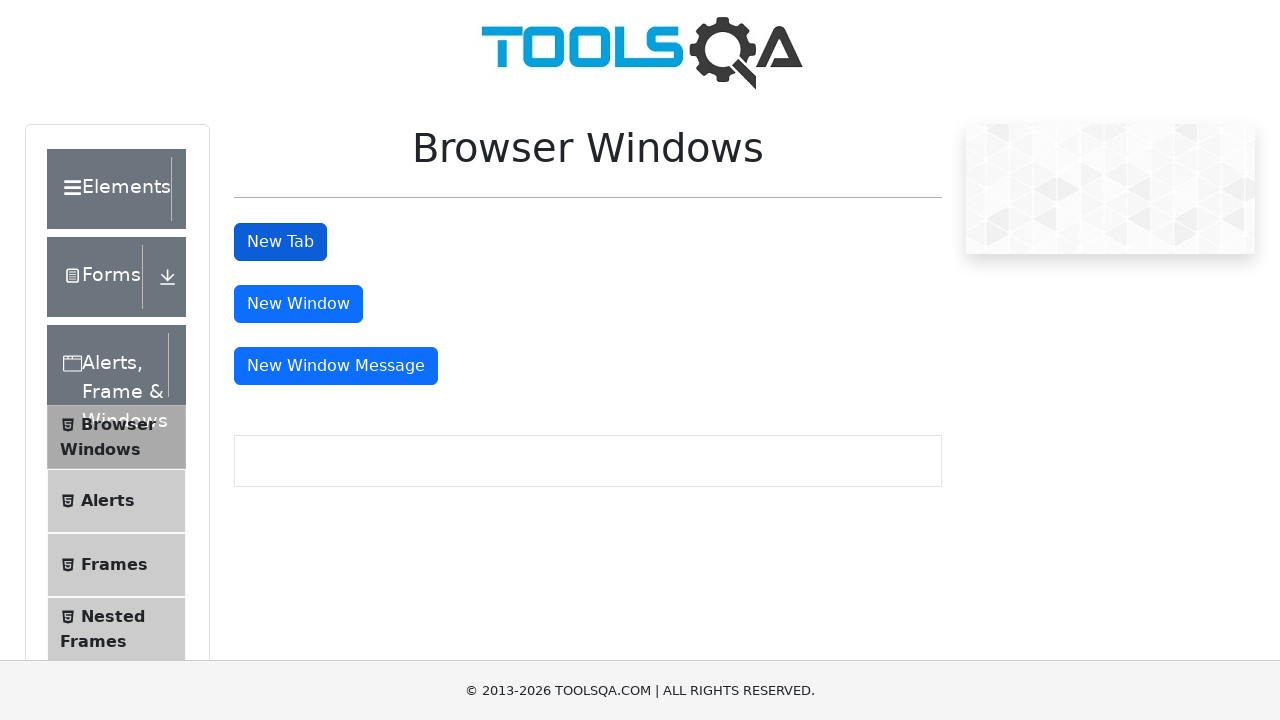

New tab opened and captured
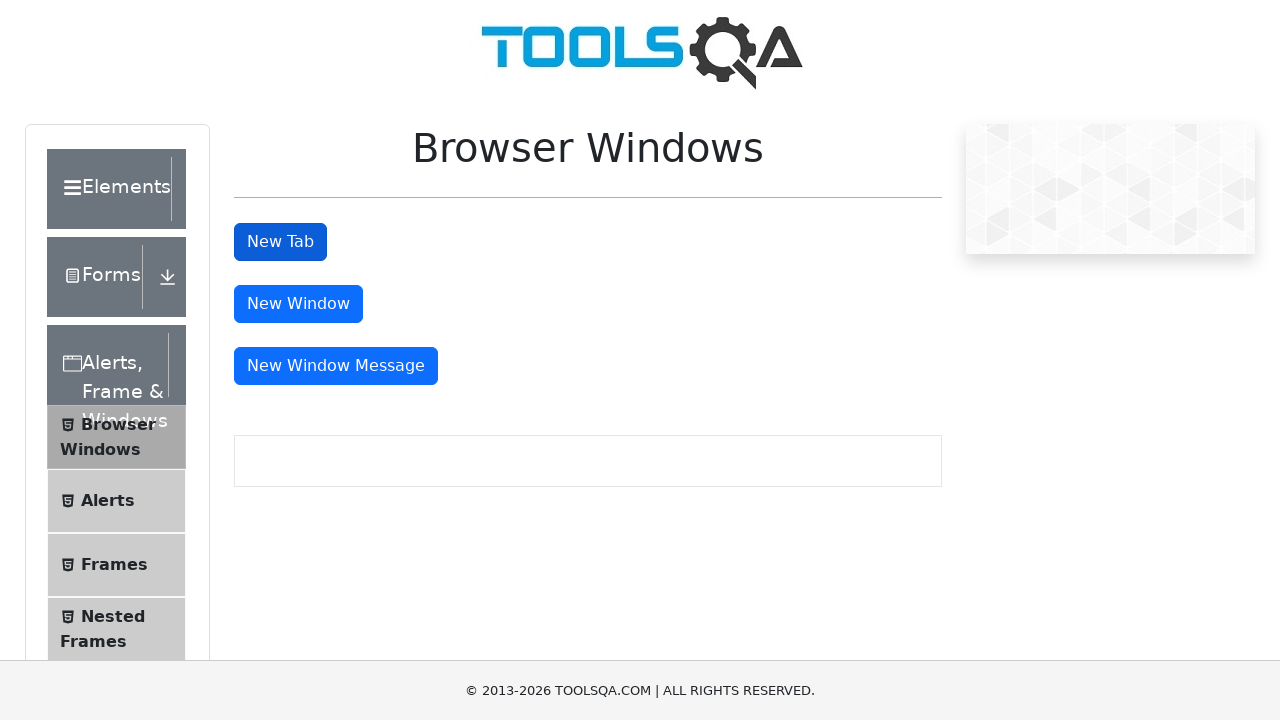

Retrieved parent window title: demosite
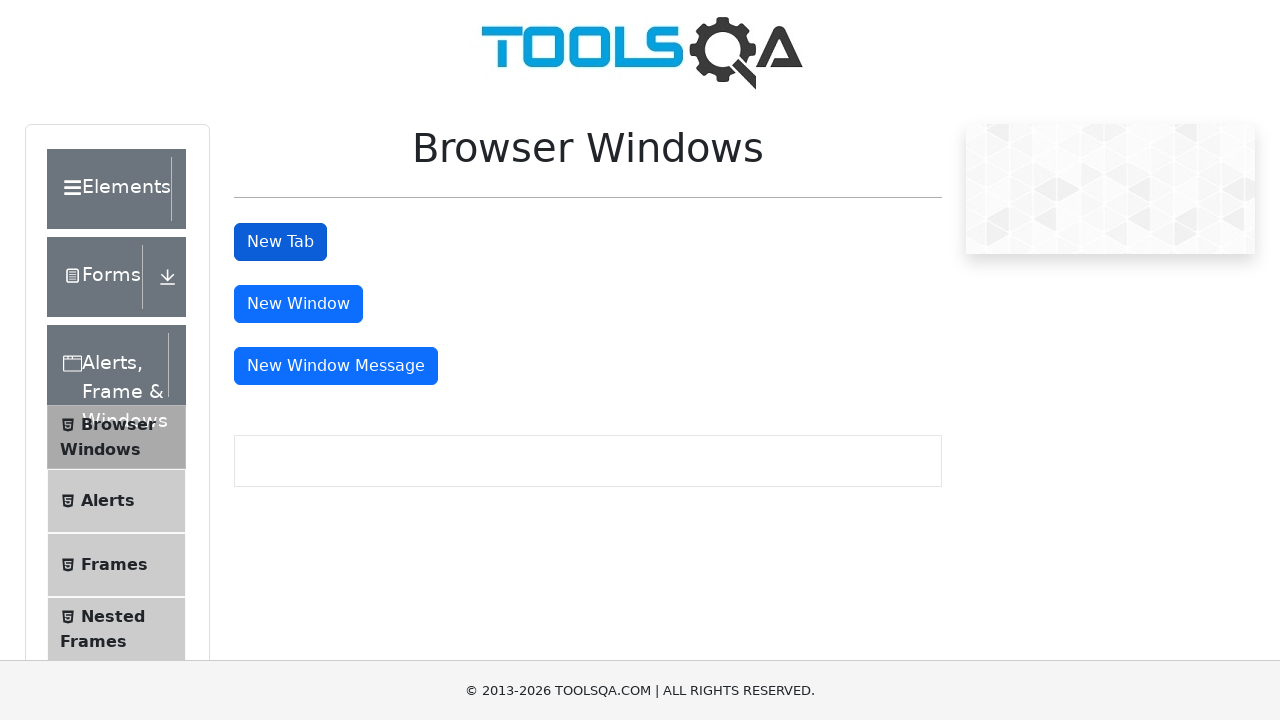

Retrieved child window text: This is a sample page
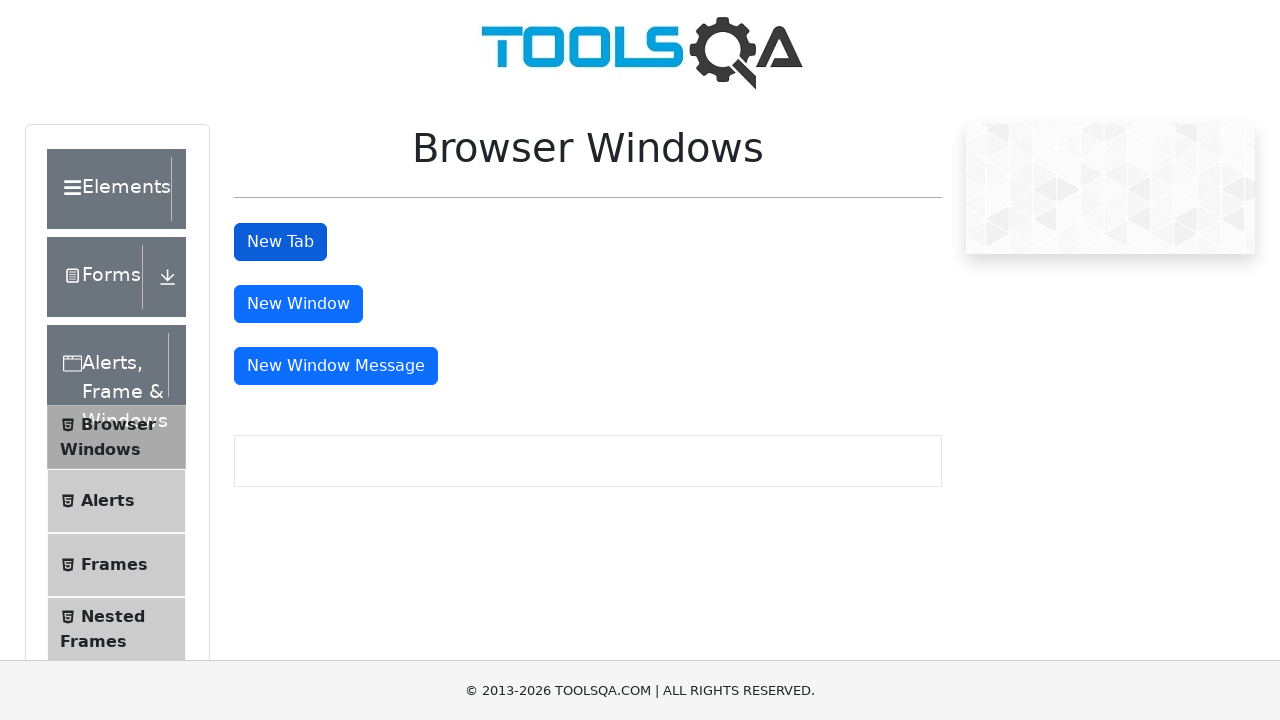

Retrieved child window text: This is a sample page
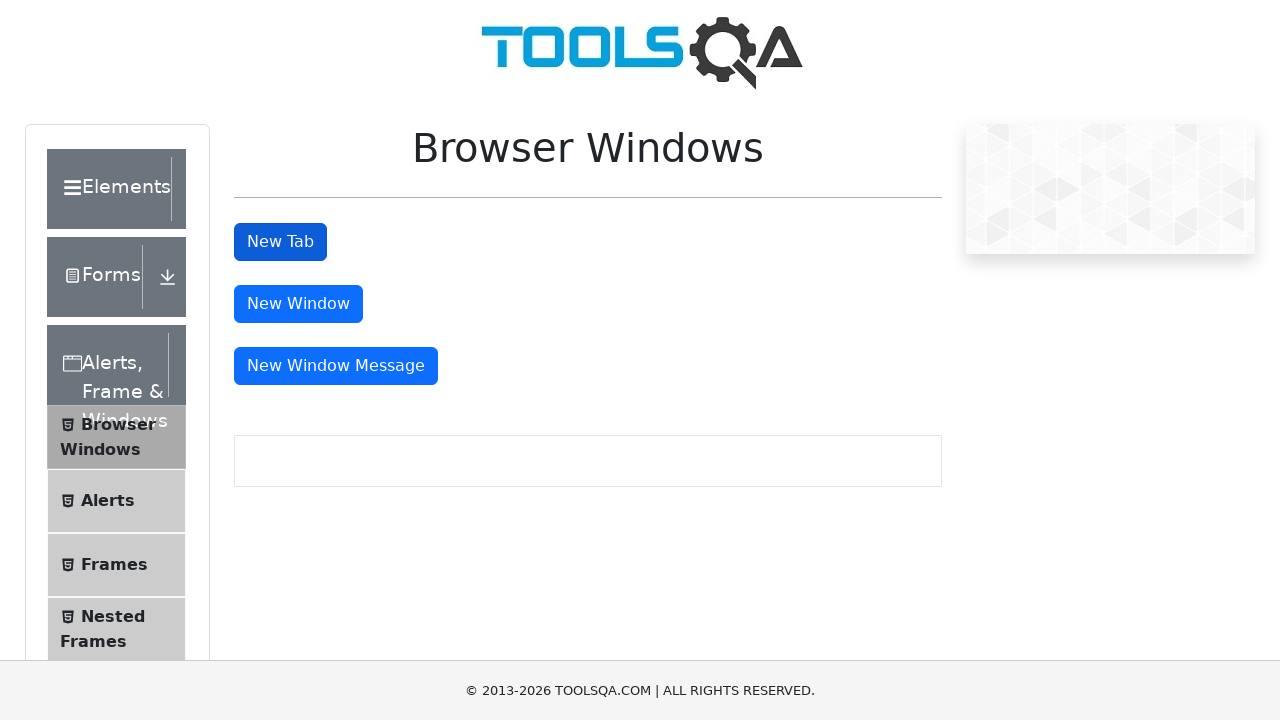

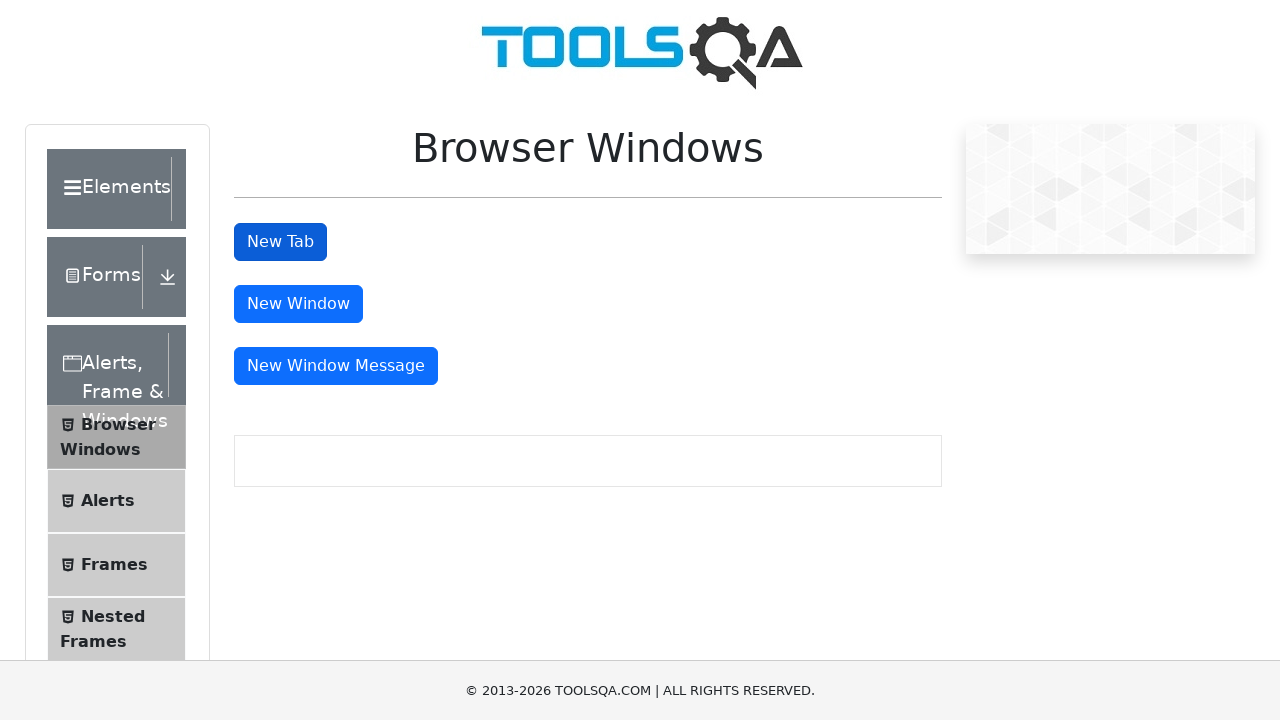